Tests dynamic control elements by clicking a checkbox and then removing it, verifying the removal message appears

Starting URL: https://the-internet.herokuapp.com/dynamic_controls

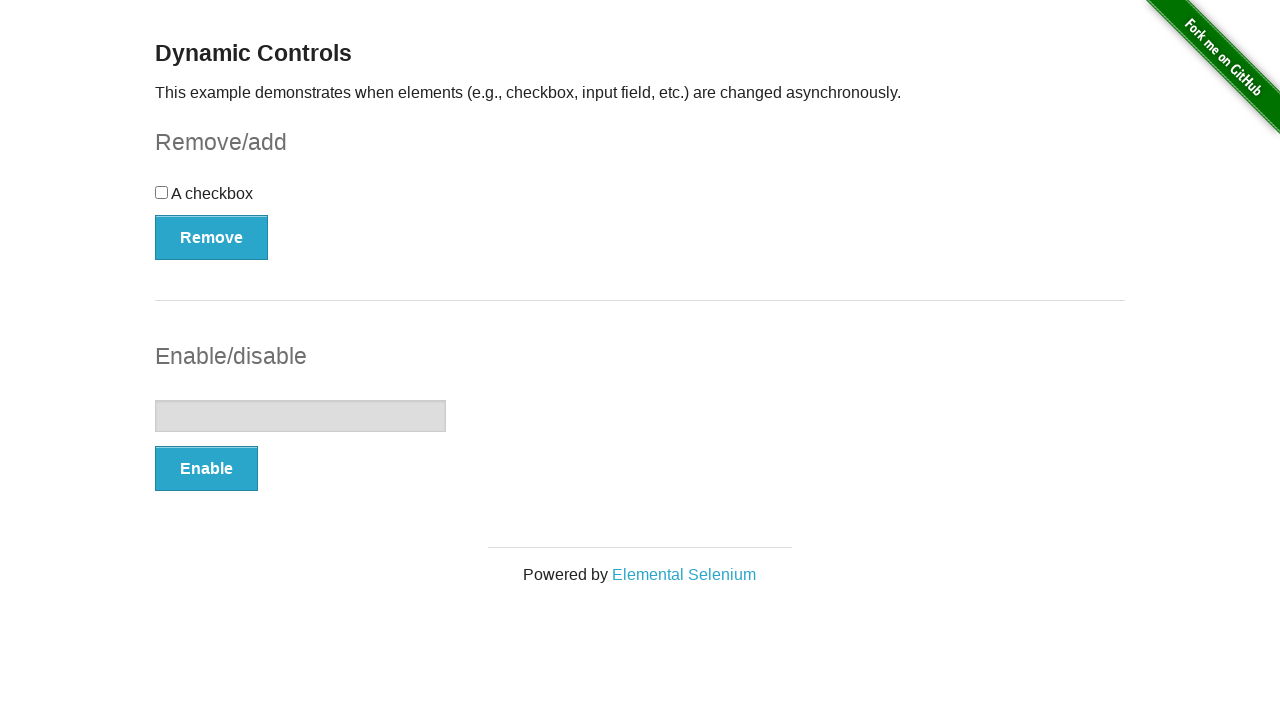

Clicked the checkbox to enable it at (162, 192) on input[type='checkbox']
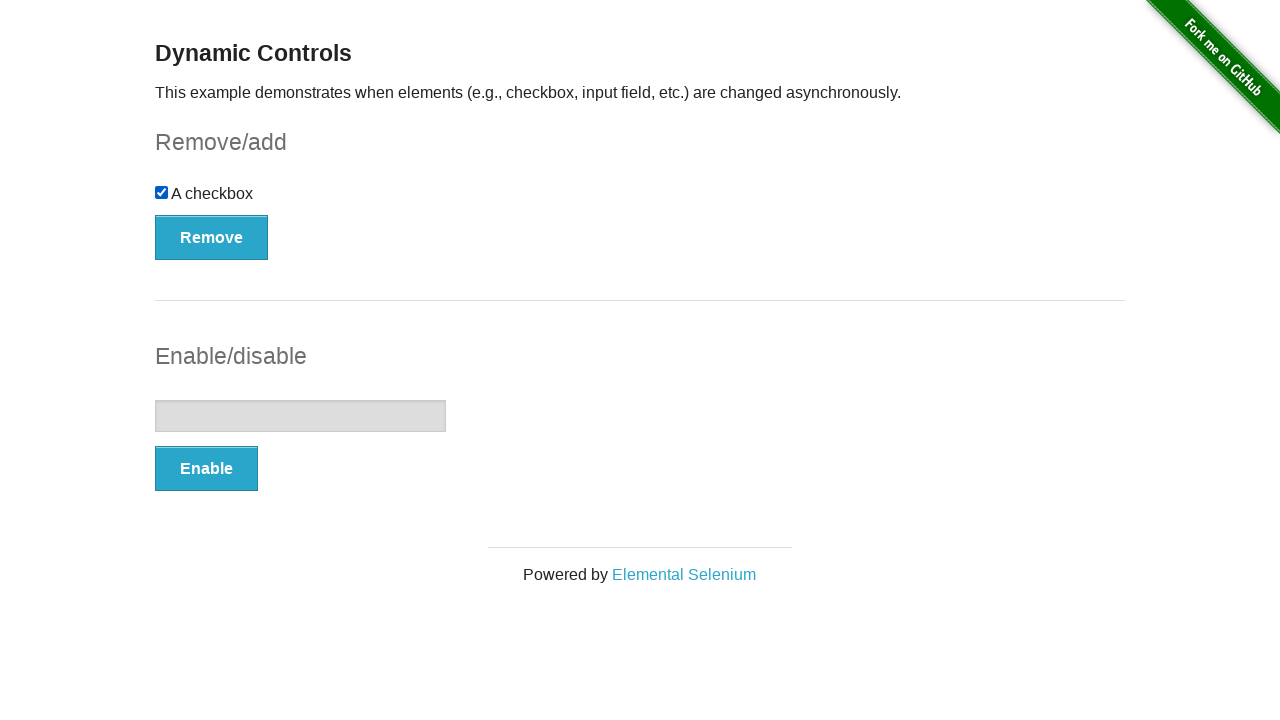

Clicked the Remove button to remove the dynamic control at (212, 237) on button:has-text('Remove')
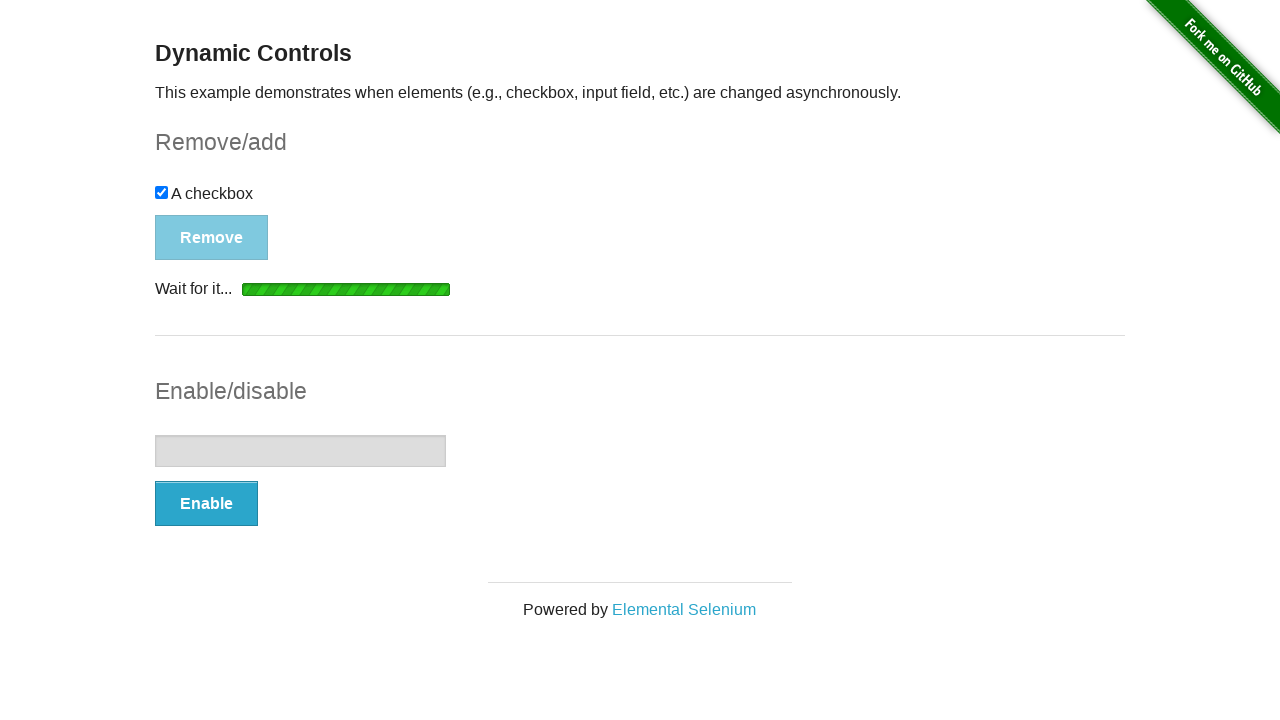

Waited for the removal message to appear
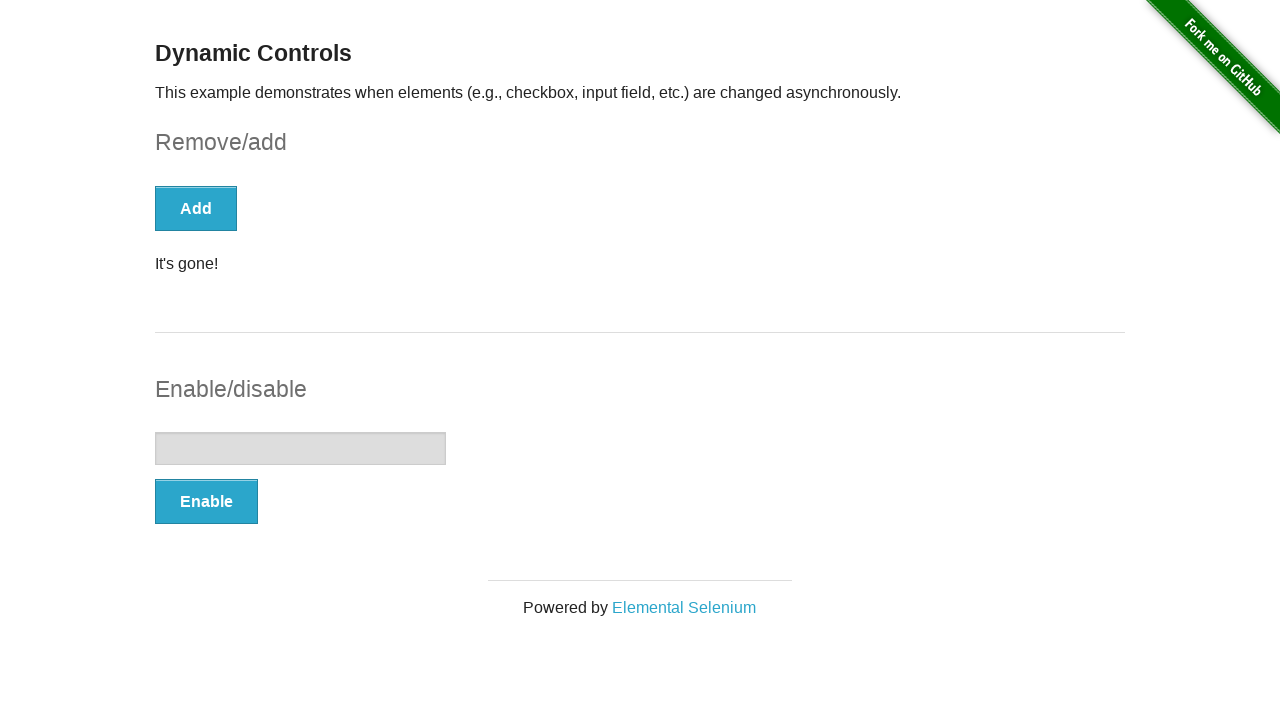

Verified that the removal message displays 'It's gone!'
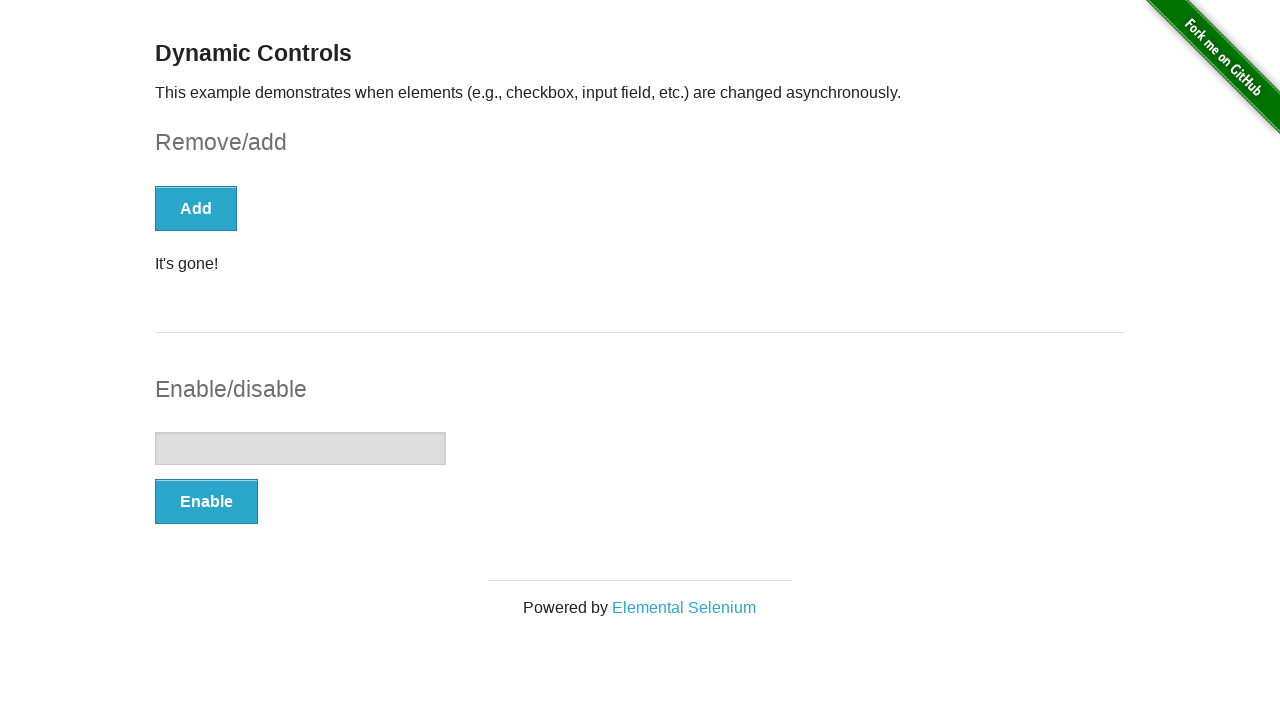

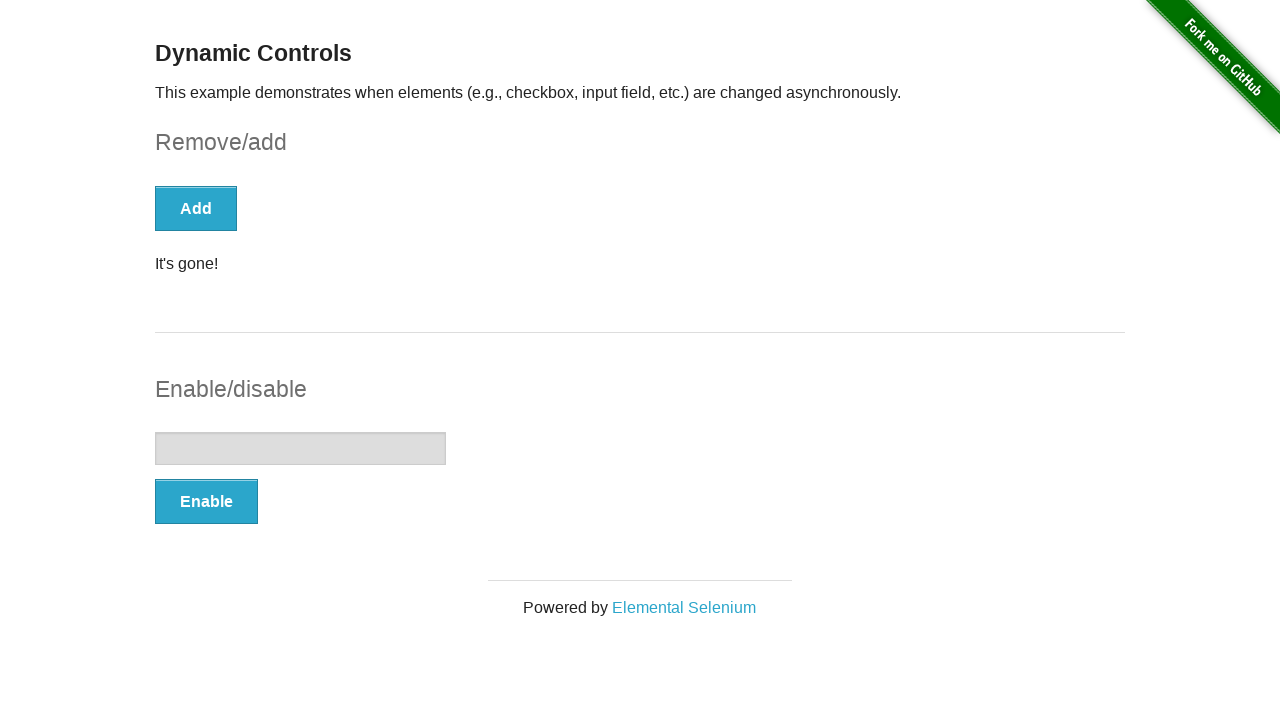